Tests the add/remove elements functionality by clicking the "Add Element" button 5 times and verifying that Delete buttons are created

Starting URL: https://the-internet.herokuapp.com/add_remove_elements/

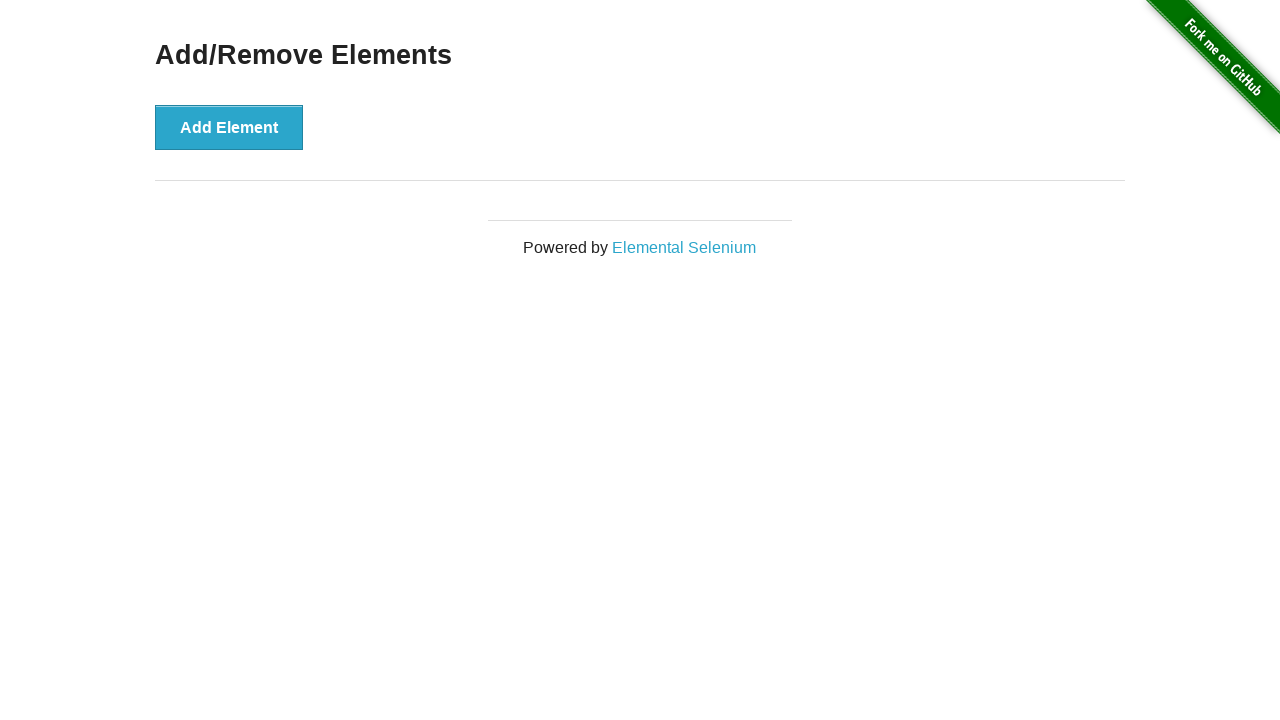

Clicked 'Add Element' button (iteration 1/5) at (229, 127) on xpath=//button[text()="Add Element"]
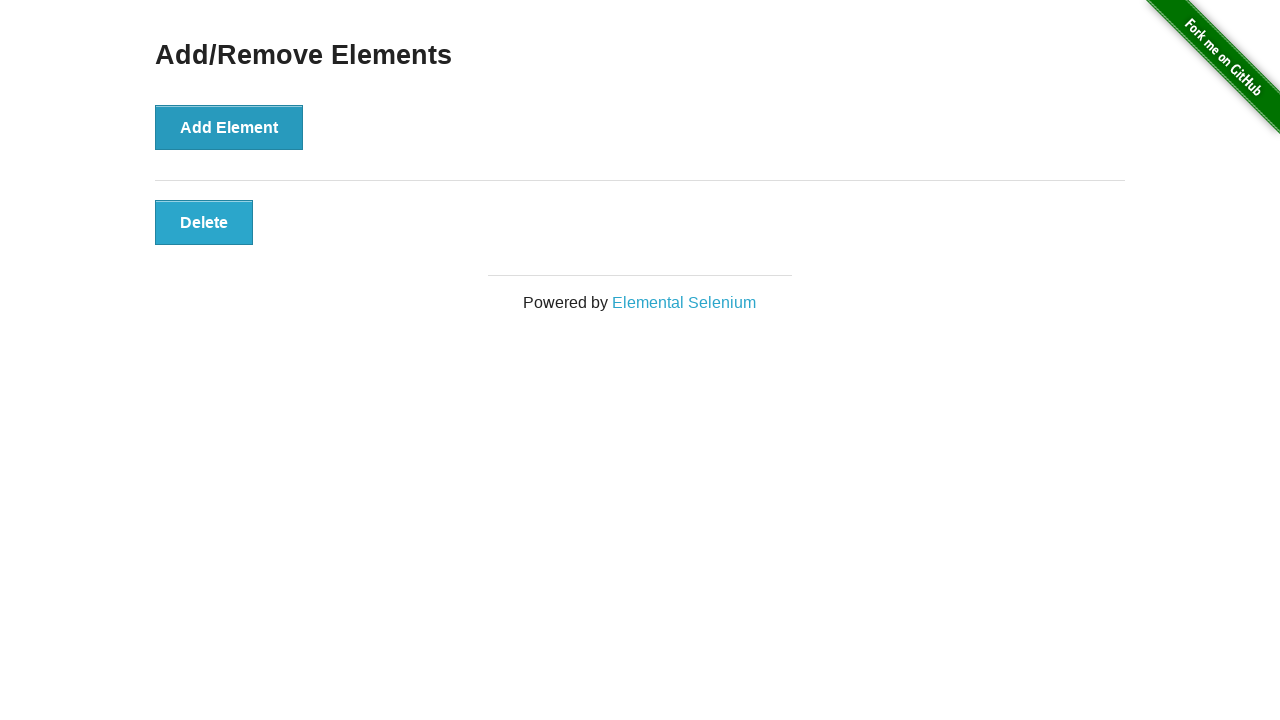

Clicked 'Add Element' button (iteration 2/5) at (229, 127) on xpath=//button[text()="Add Element"]
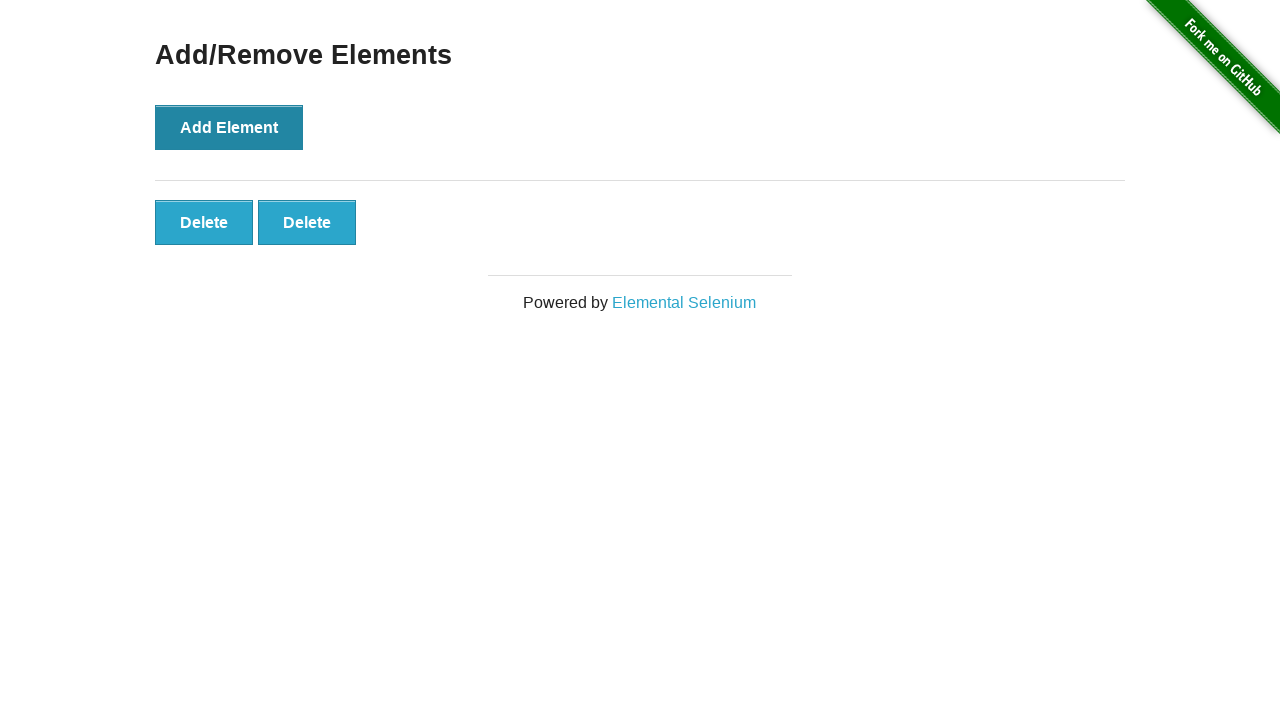

Clicked 'Add Element' button (iteration 3/5) at (229, 127) on xpath=//button[text()="Add Element"]
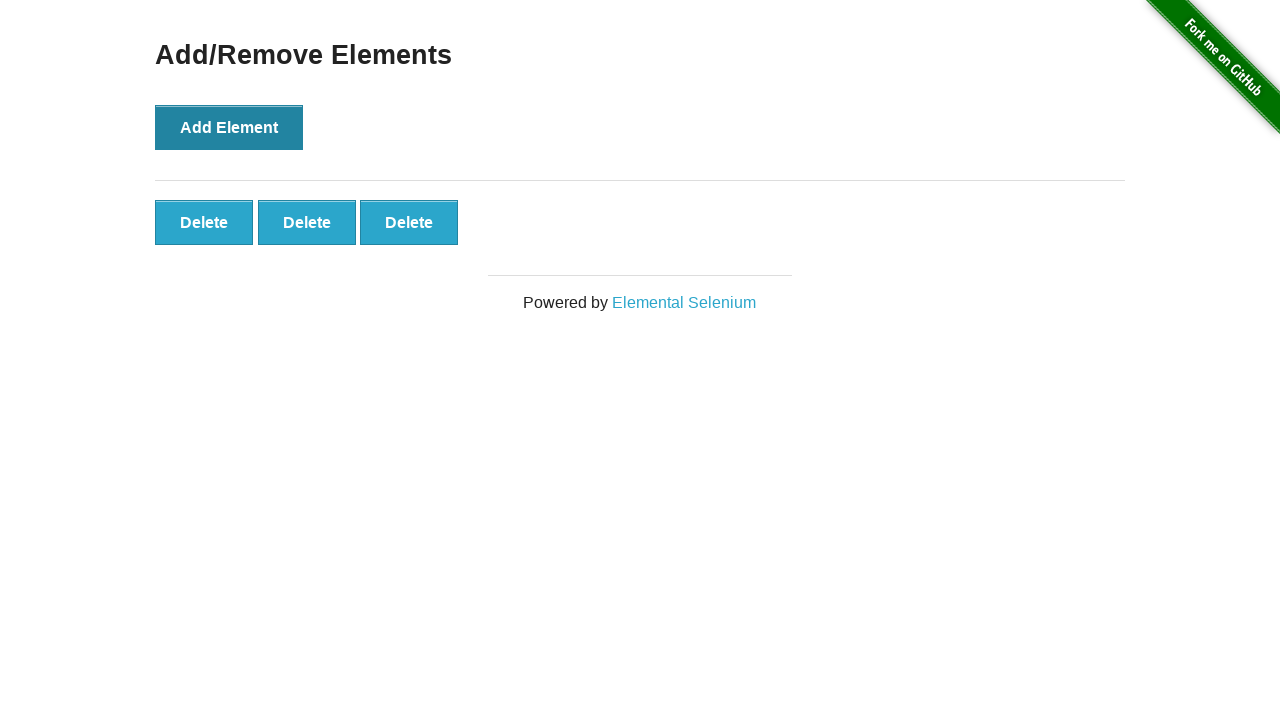

Clicked 'Add Element' button (iteration 4/5) at (229, 127) on xpath=//button[text()="Add Element"]
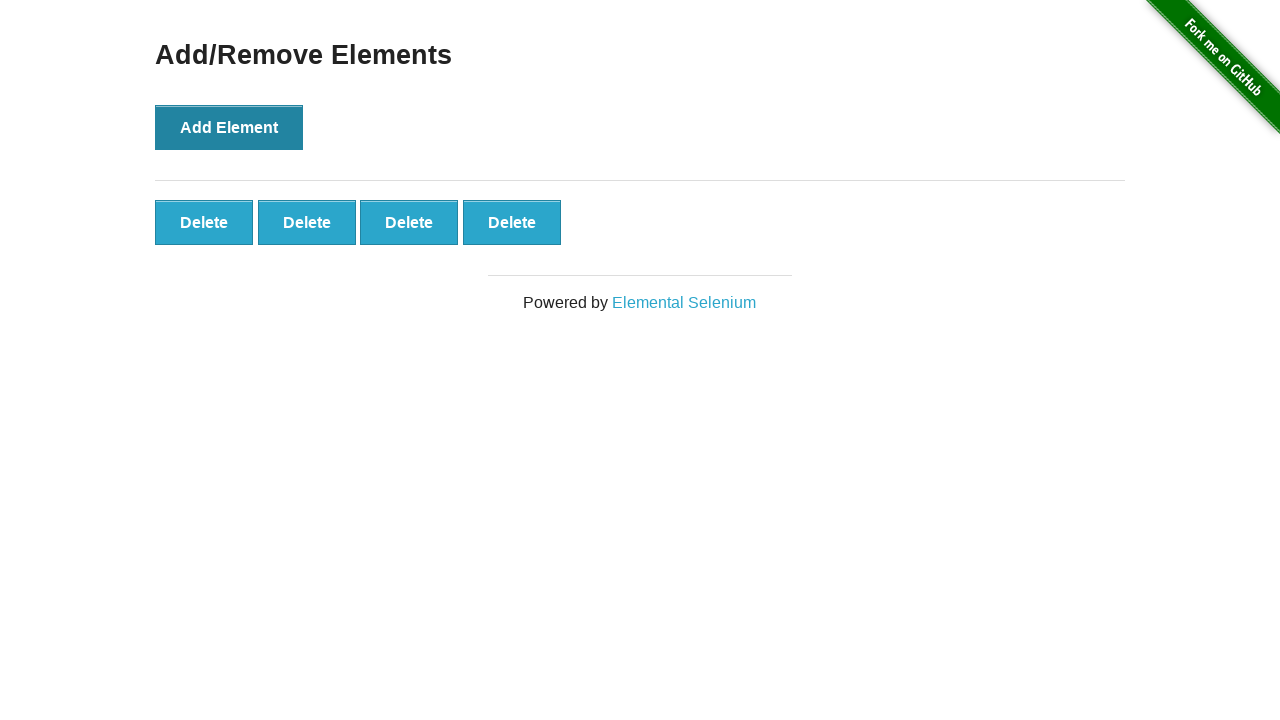

Clicked 'Add Element' button (iteration 5/5) at (229, 127) on xpath=//button[text()="Add Element"]
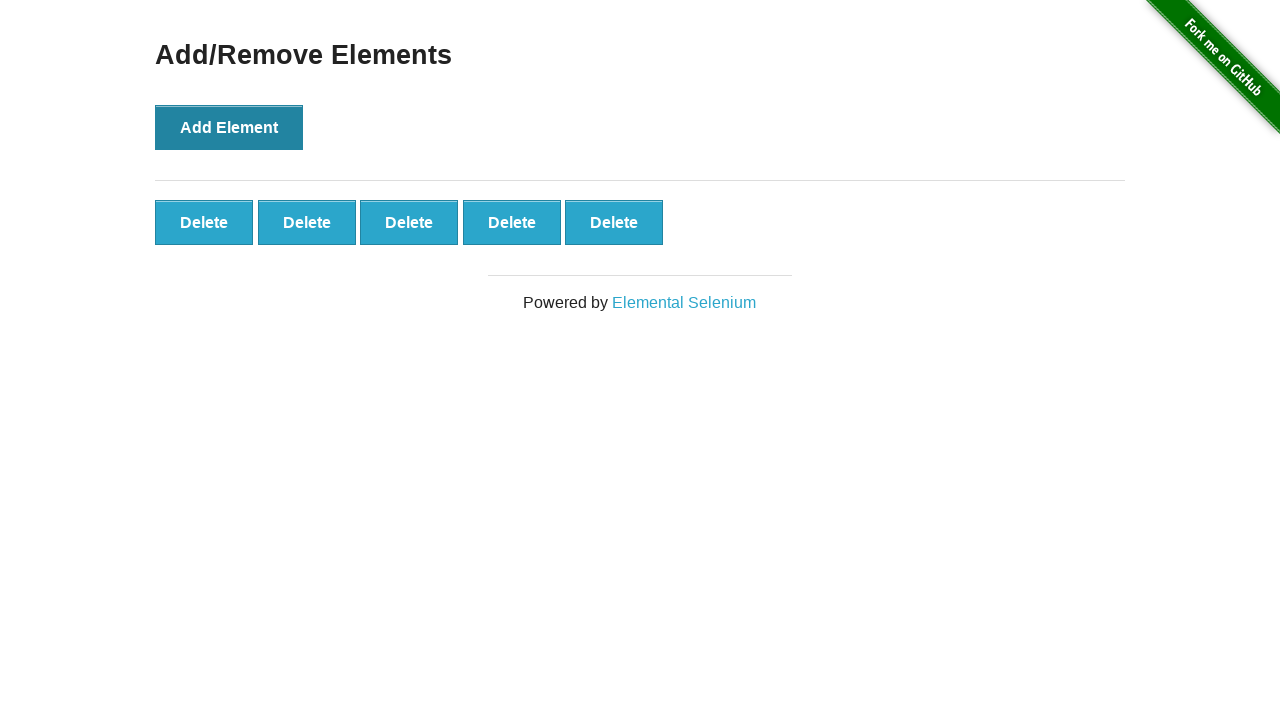

Verified Delete buttons are present after adding 5 elements
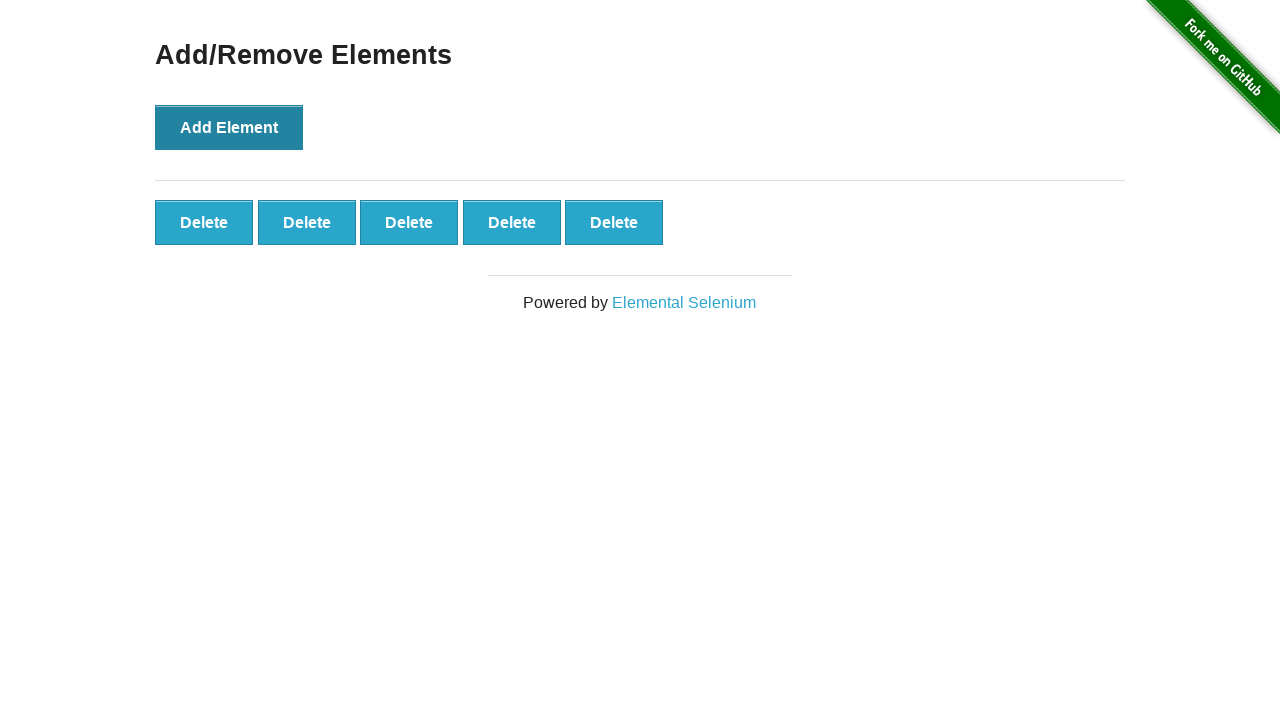

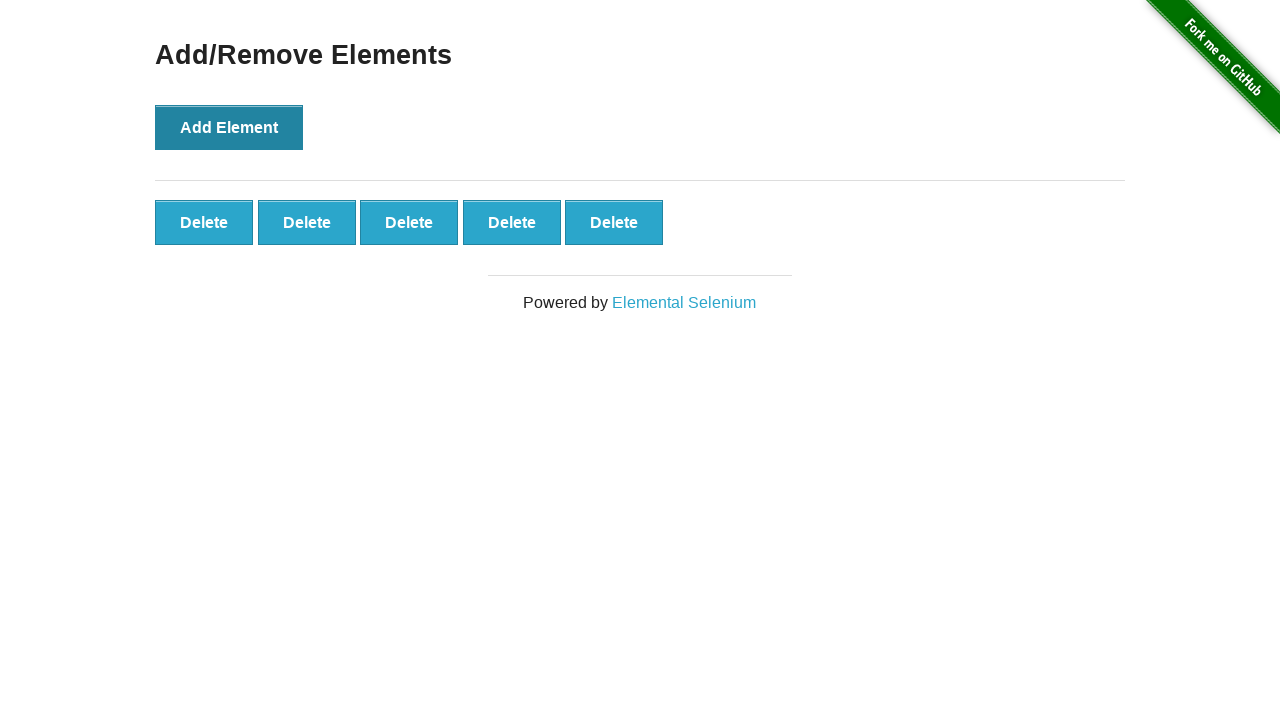